Tests navigation by clicking a dynamically calculated link text, then fills out a multi-field form with personal information (first name, last name, city, country) and submits it.

Starting URL: http://suninjuly.github.io/find_link_text

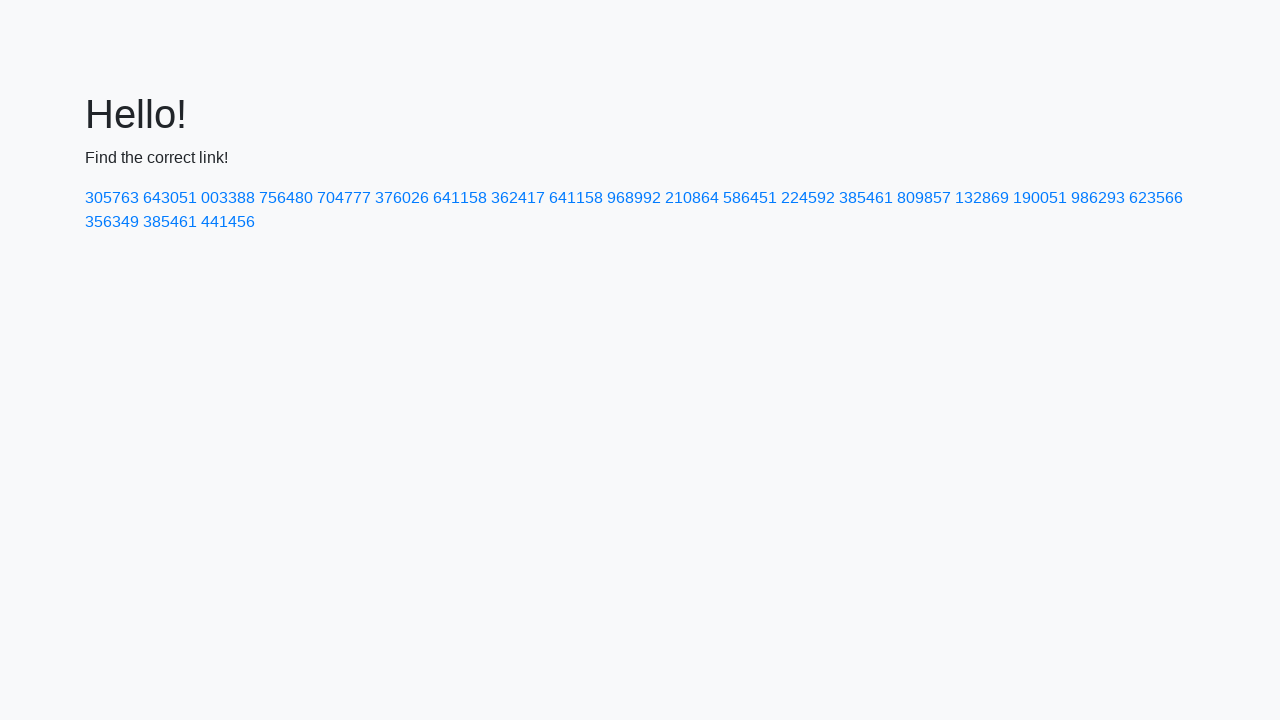

Clicked dynamically calculated link with text '224592' at (808, 198) on text=224592
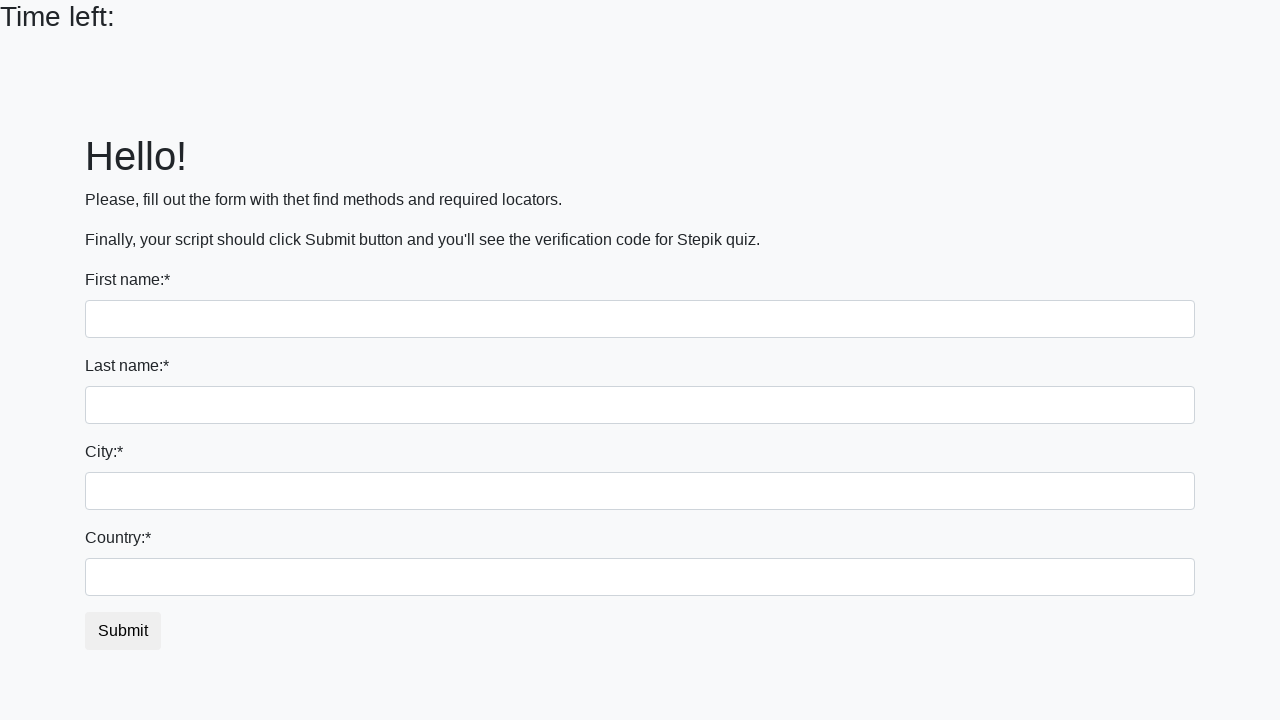

Filled first name field with 'Ivan' on input
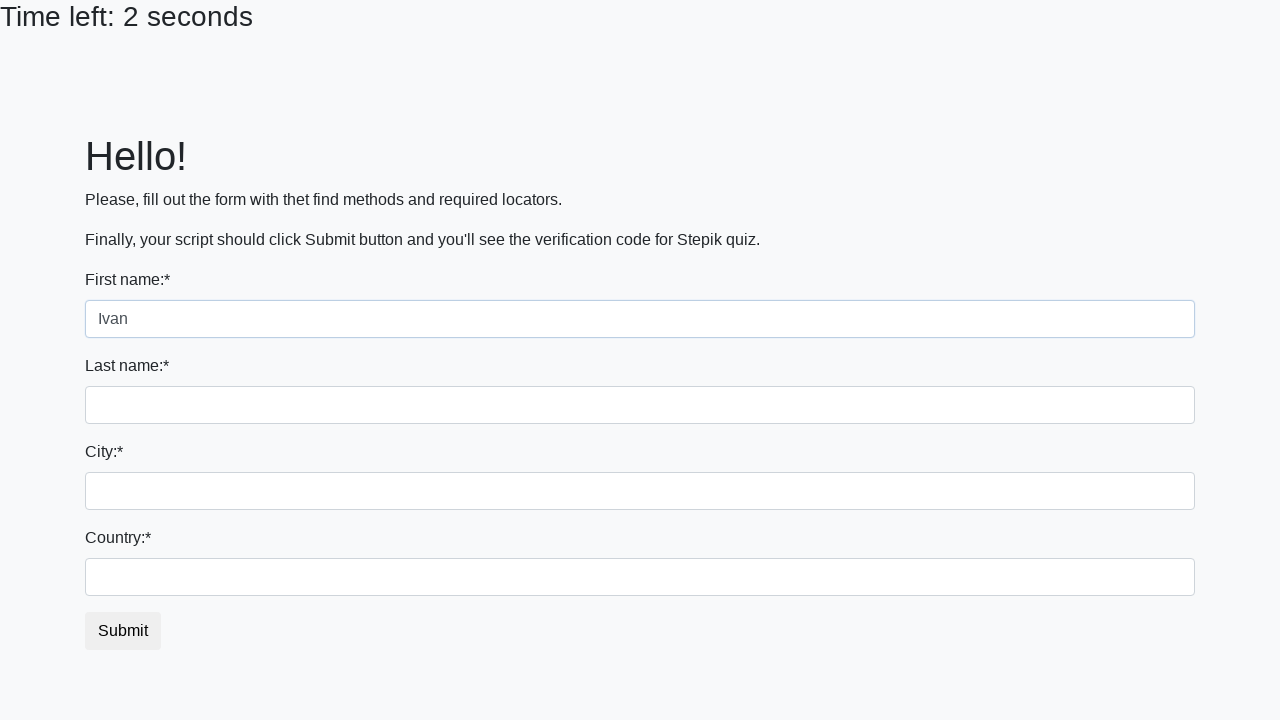

Filled last name field with 'Petrov' on input[name='last_name']
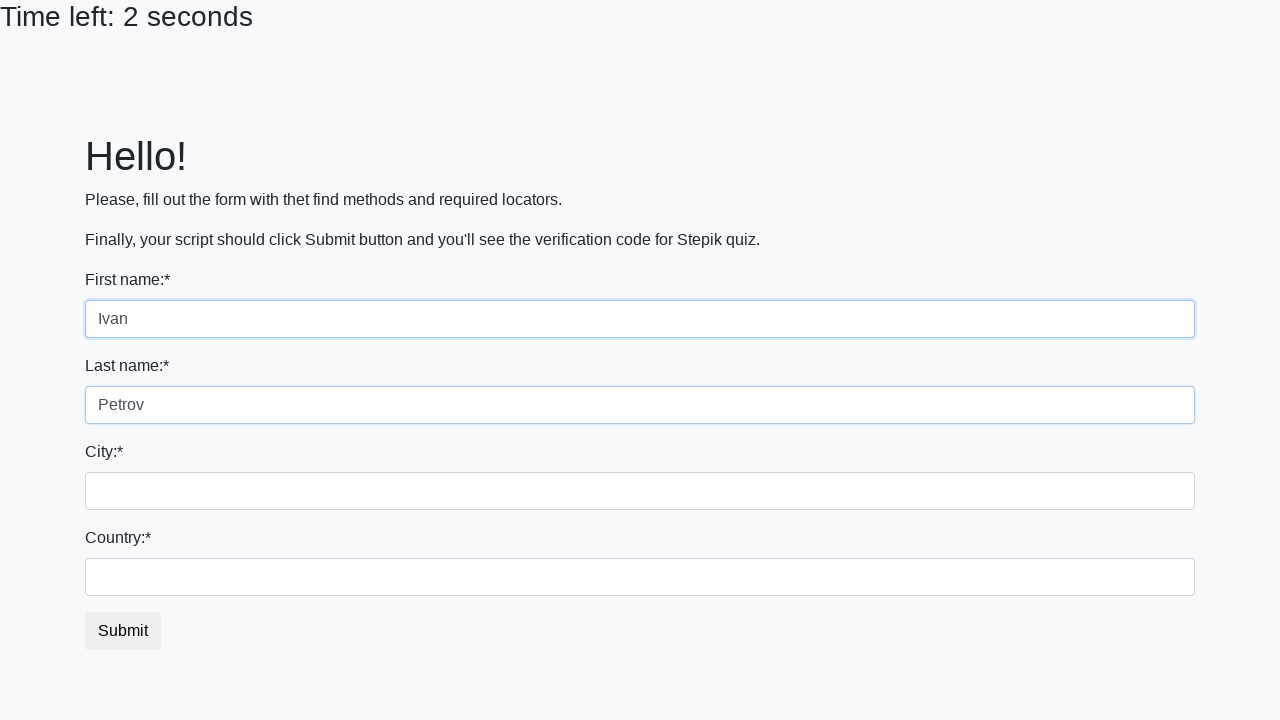

Filled city field with 'Smolensk' on .form-control.city
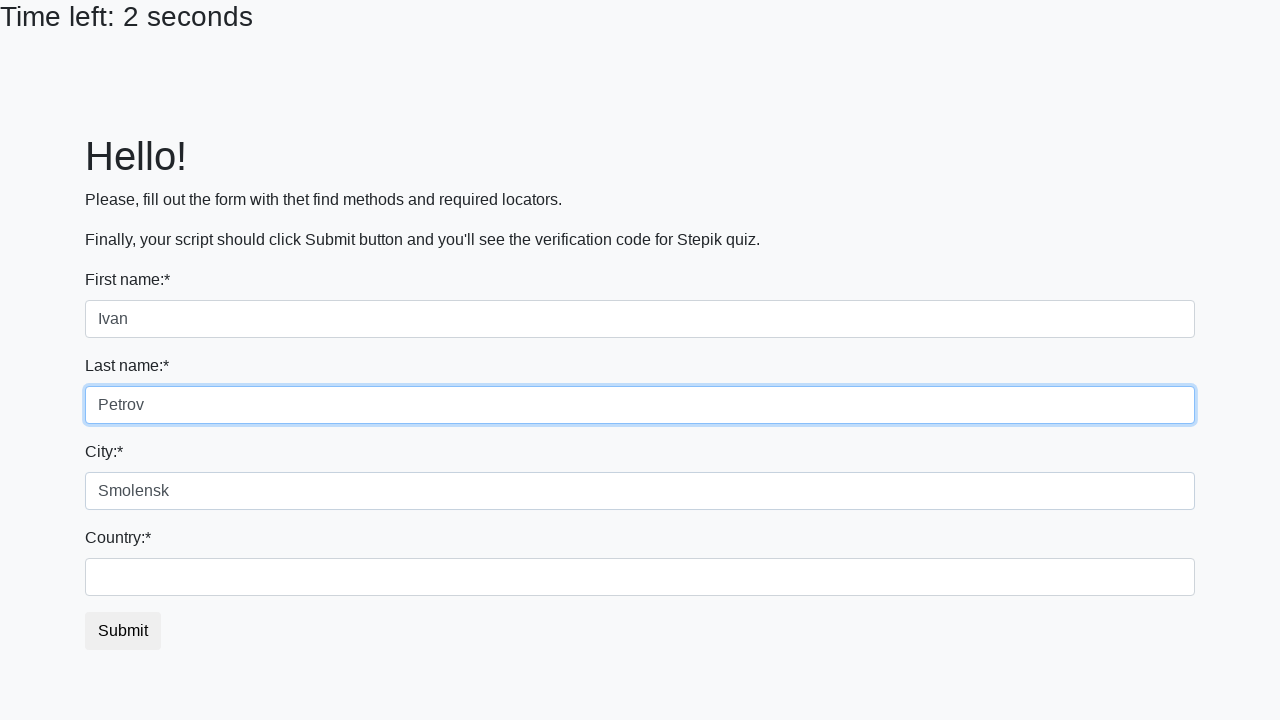

Filled country field with 'Russia' on #country
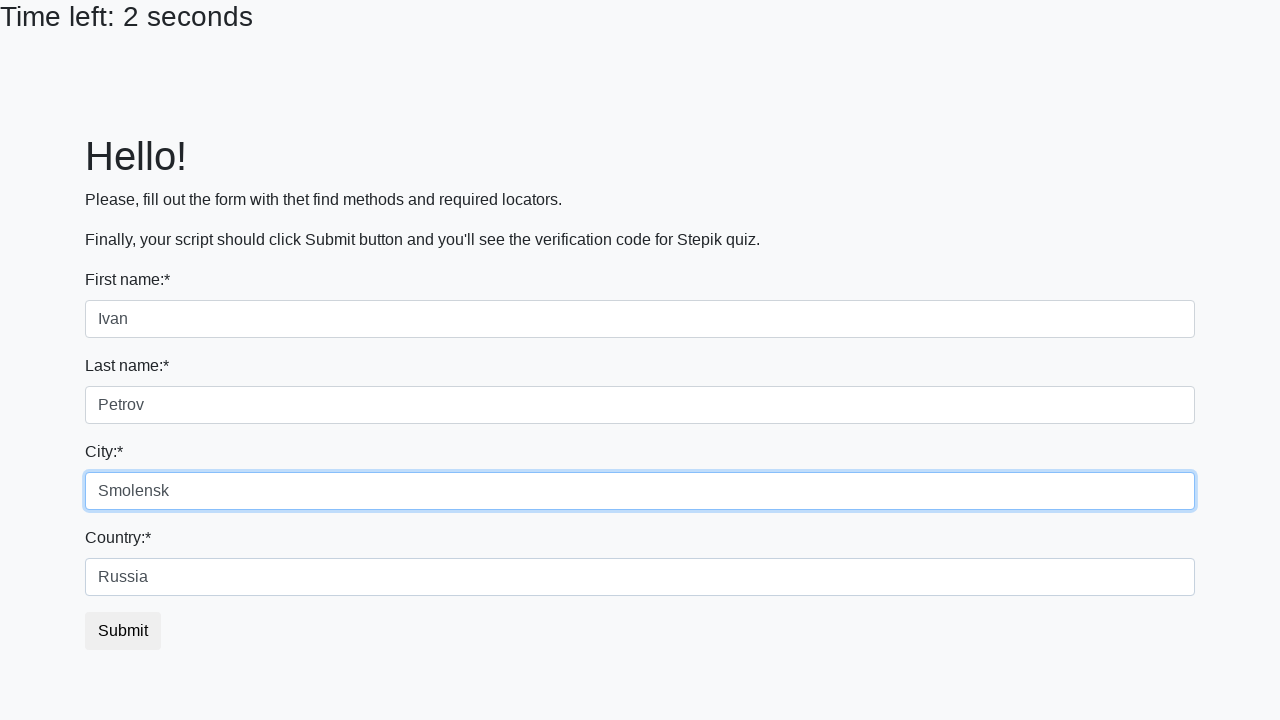

Clicked submit button to submit form at (123, 631) on button.btn
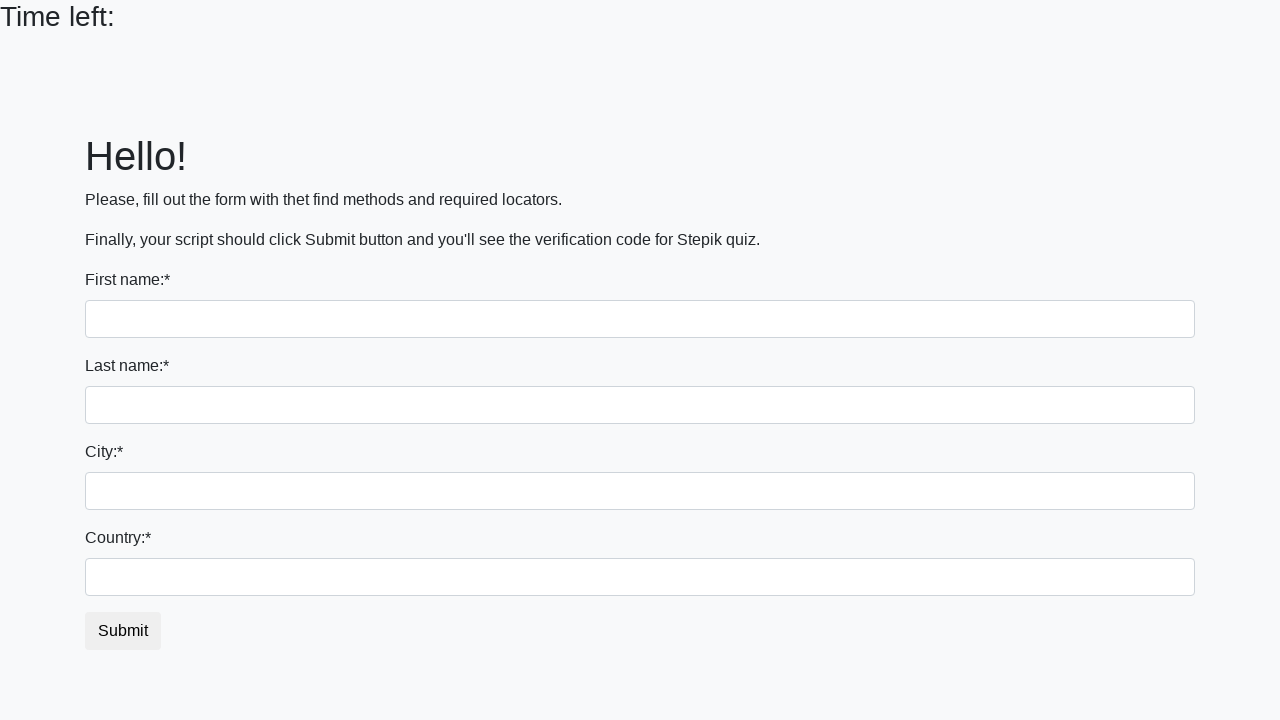

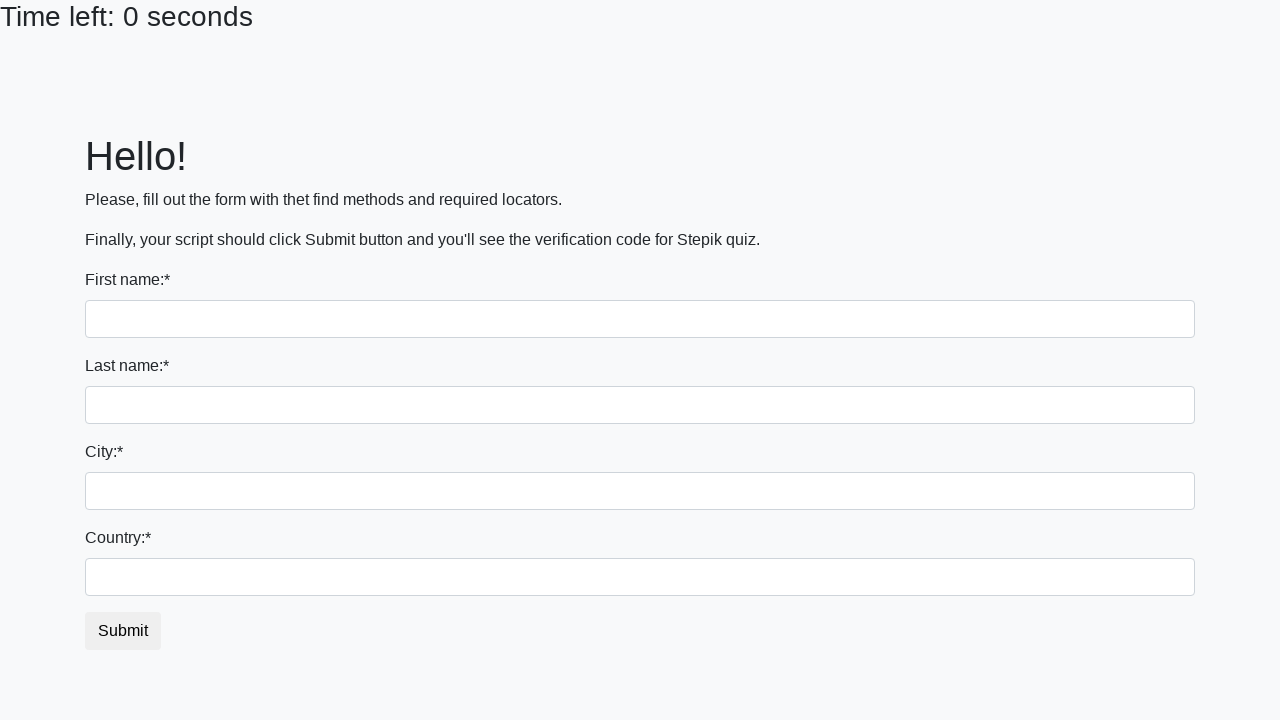